Tests static dropdown functionality by selecting an option from a currency dropdown menu by index on a practice website.

Starting URL: https://rahulshettyacademy.com/dropdownsPractise/

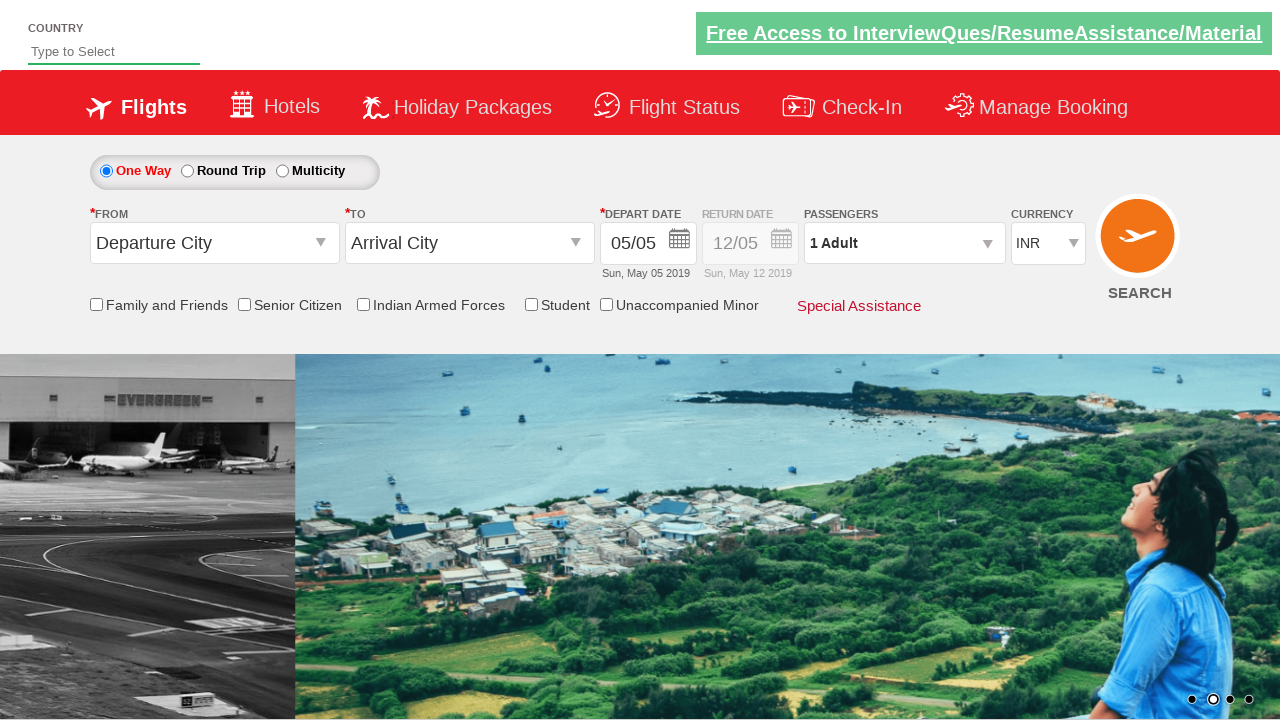

Waited for currency dropdown to be available
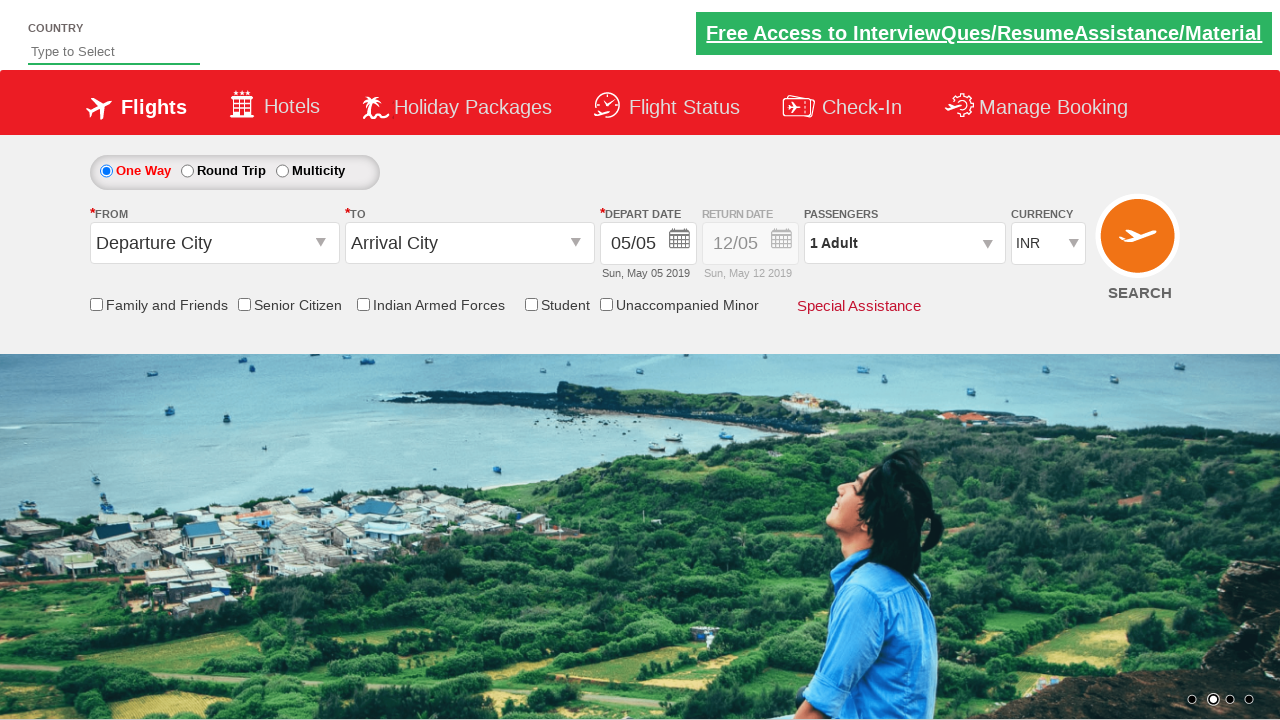

Selected second option (index 1) from currency dropdown on #ctl00_mainContent_DropDownListCurrency
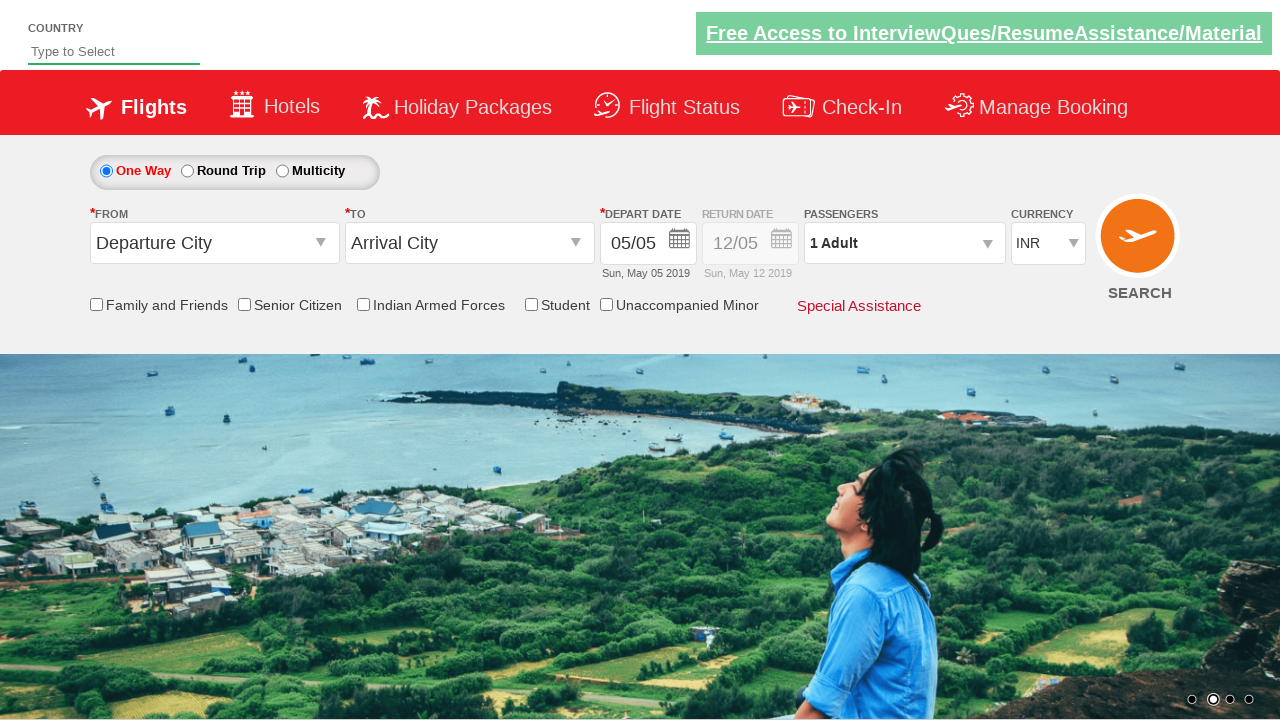

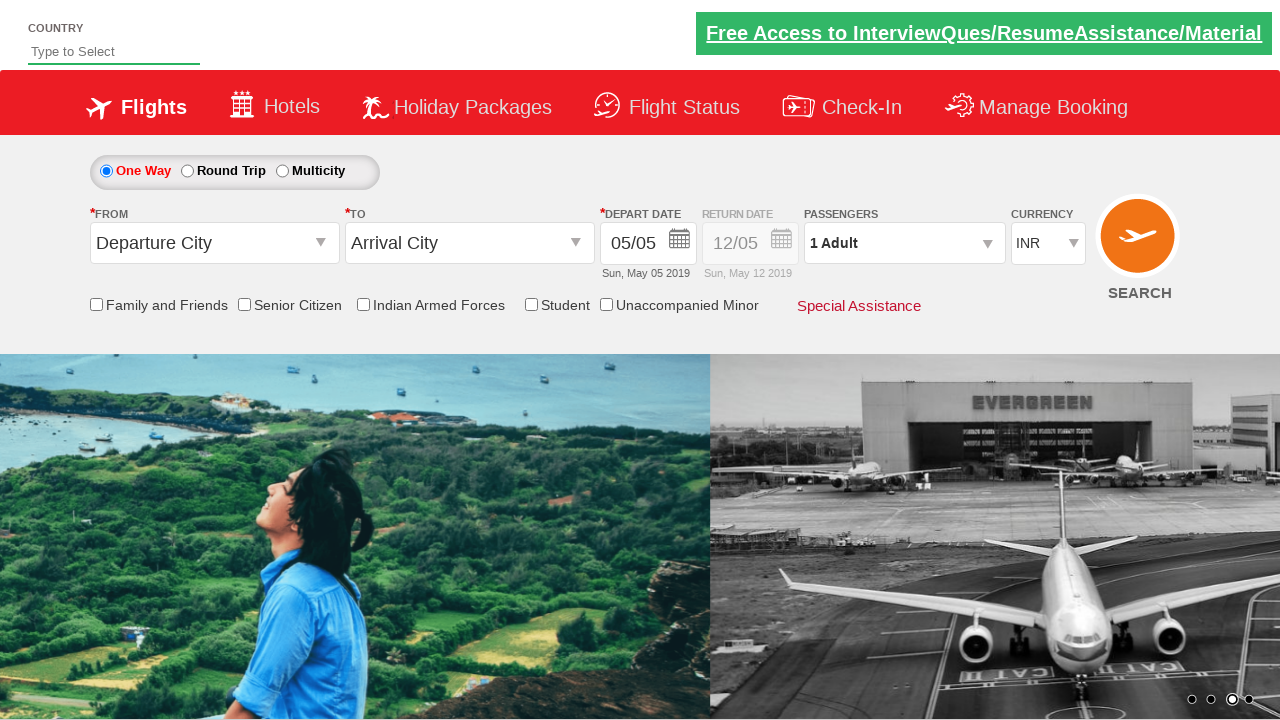